Tests that the integers only checkbox rounds the result of subtraction of decimal numbers

Starting URL: https://testsheepnz.github.io/BasicCalculator

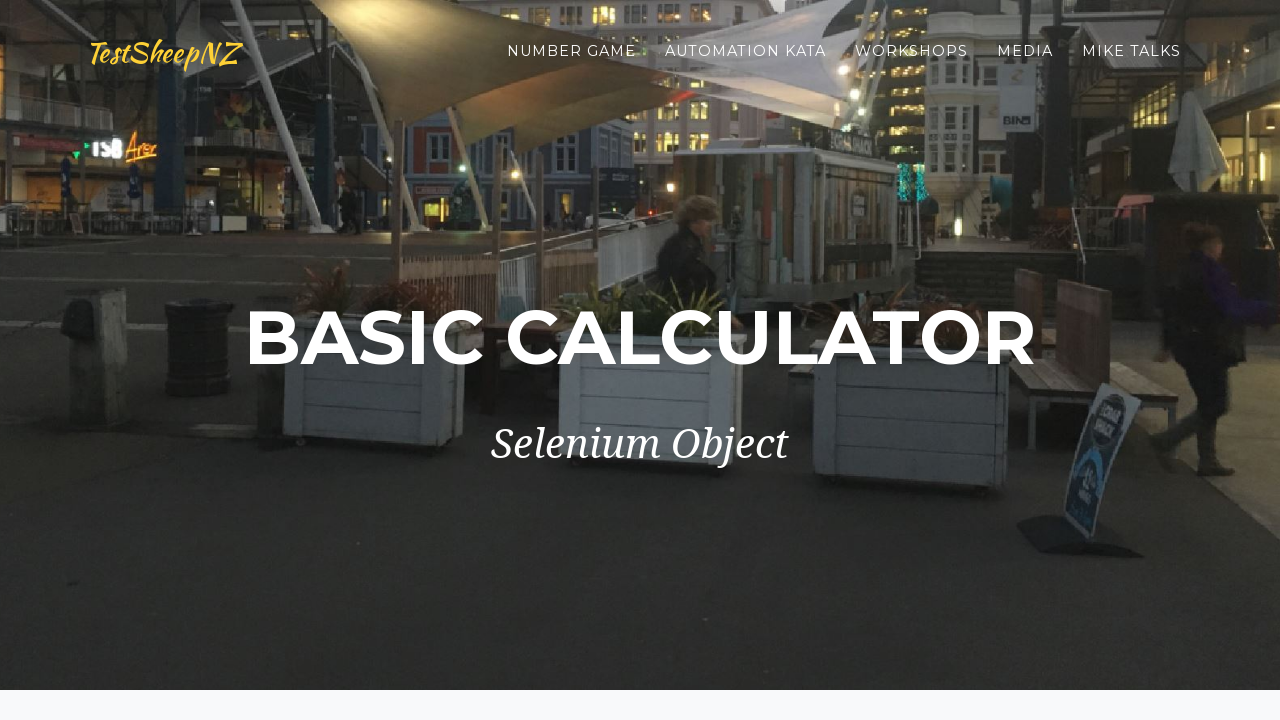

Selected build version 3 on #selectBuild
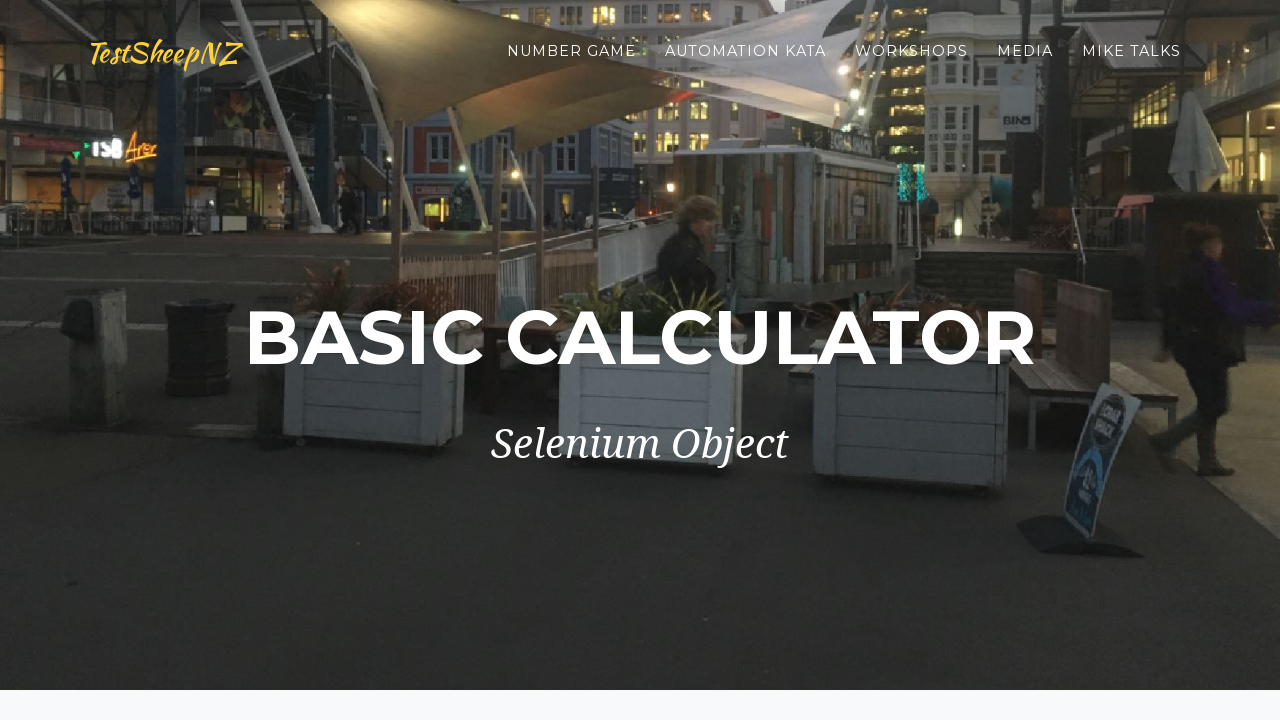

Filled first number field with 112.6 on #number1Field
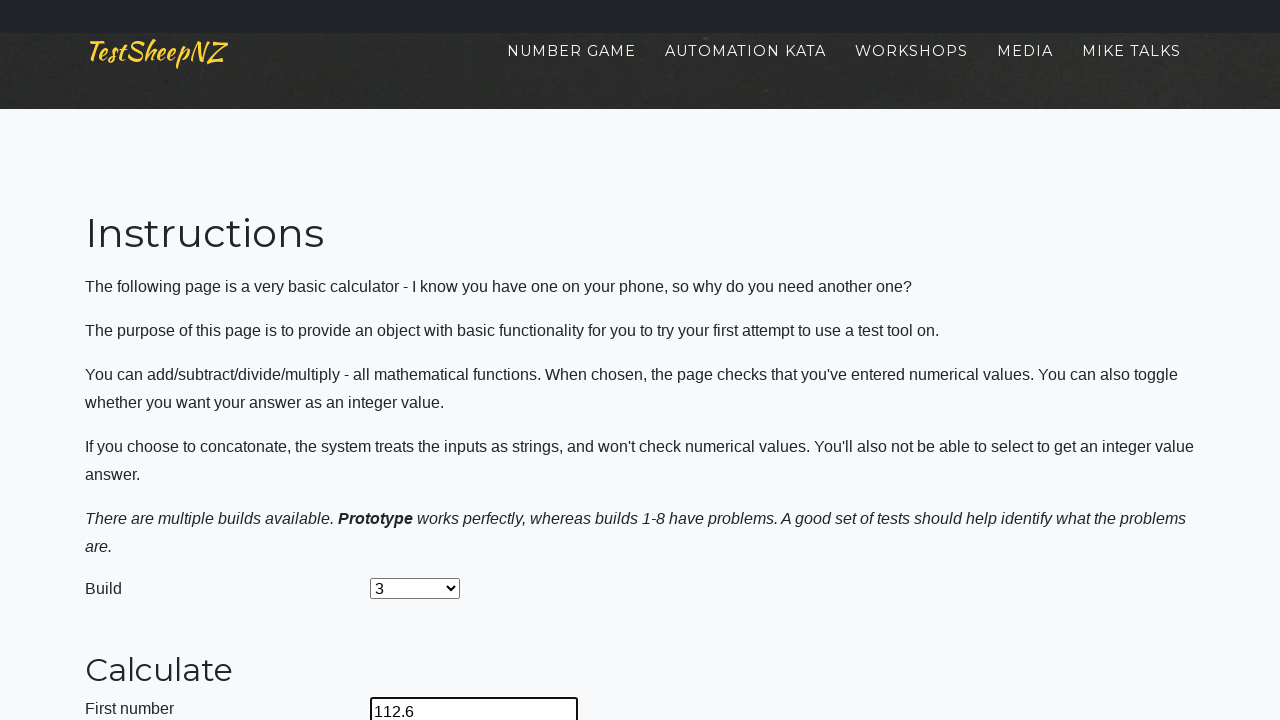

Filled second number field with 11.8 on #number2Field
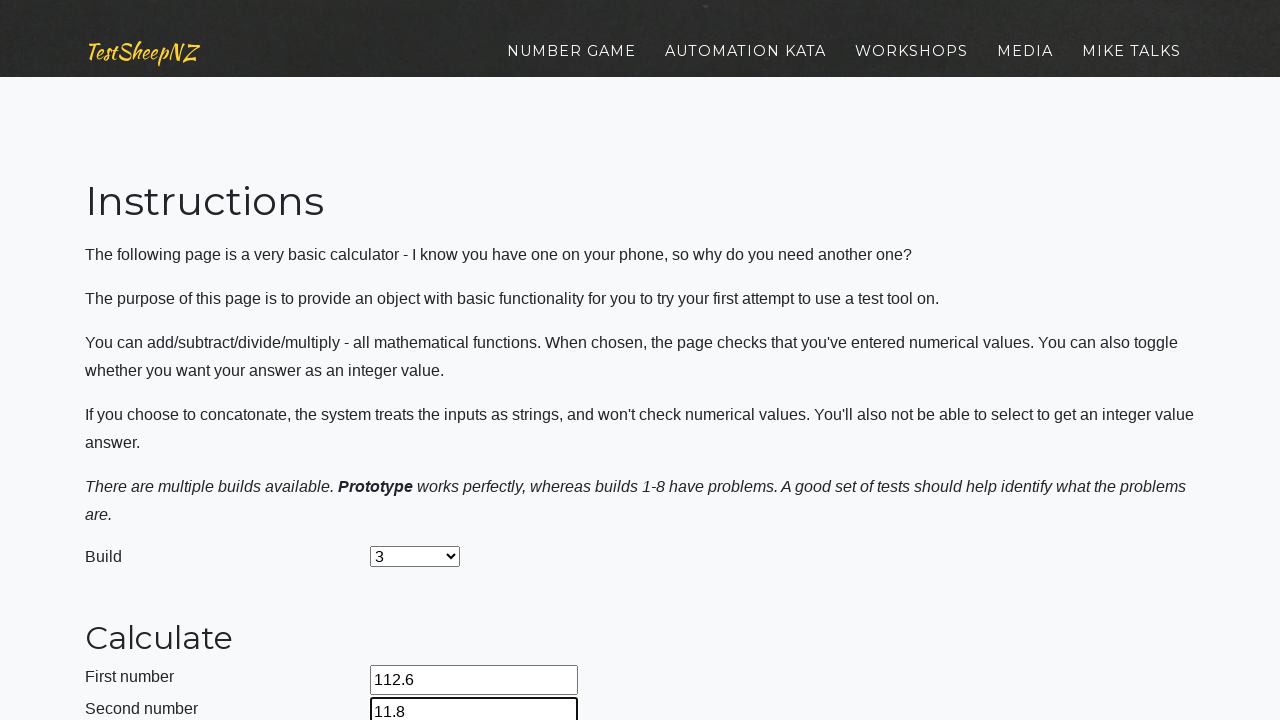

Selected subtraction operation on select[name="selectOperation"]
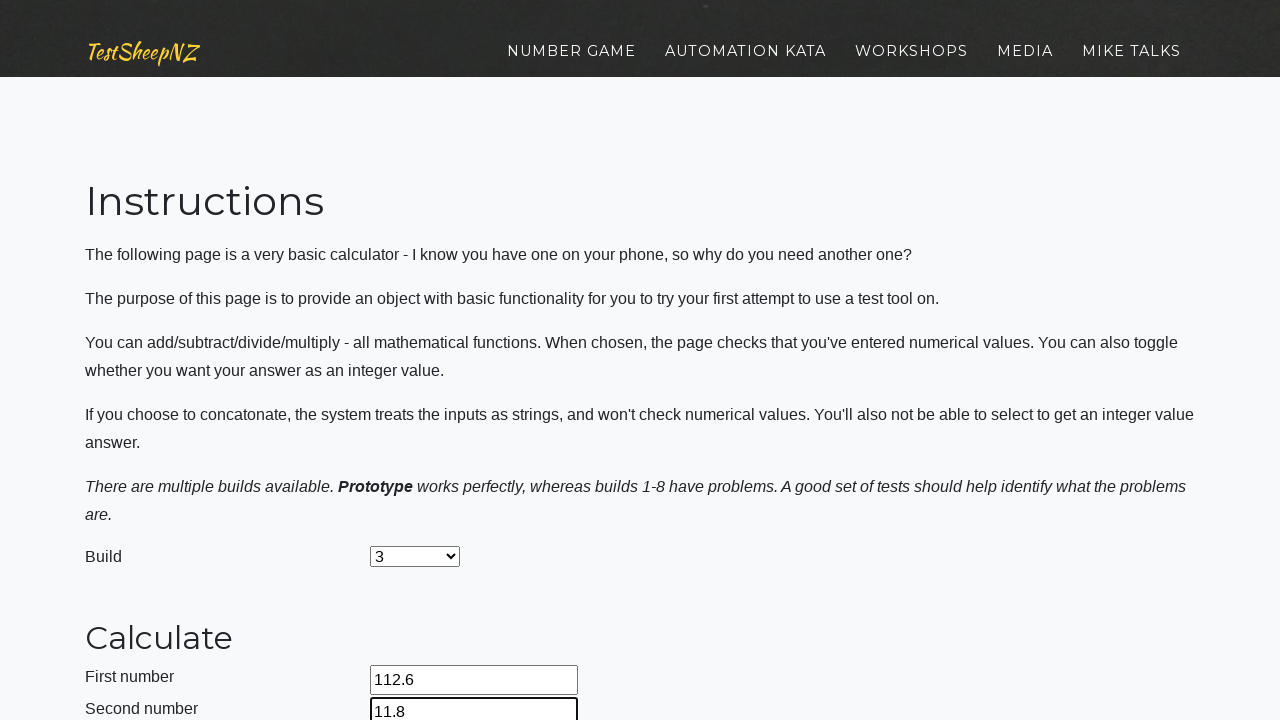

Checked integers only checkbox at (376, 428) on #integerSelect
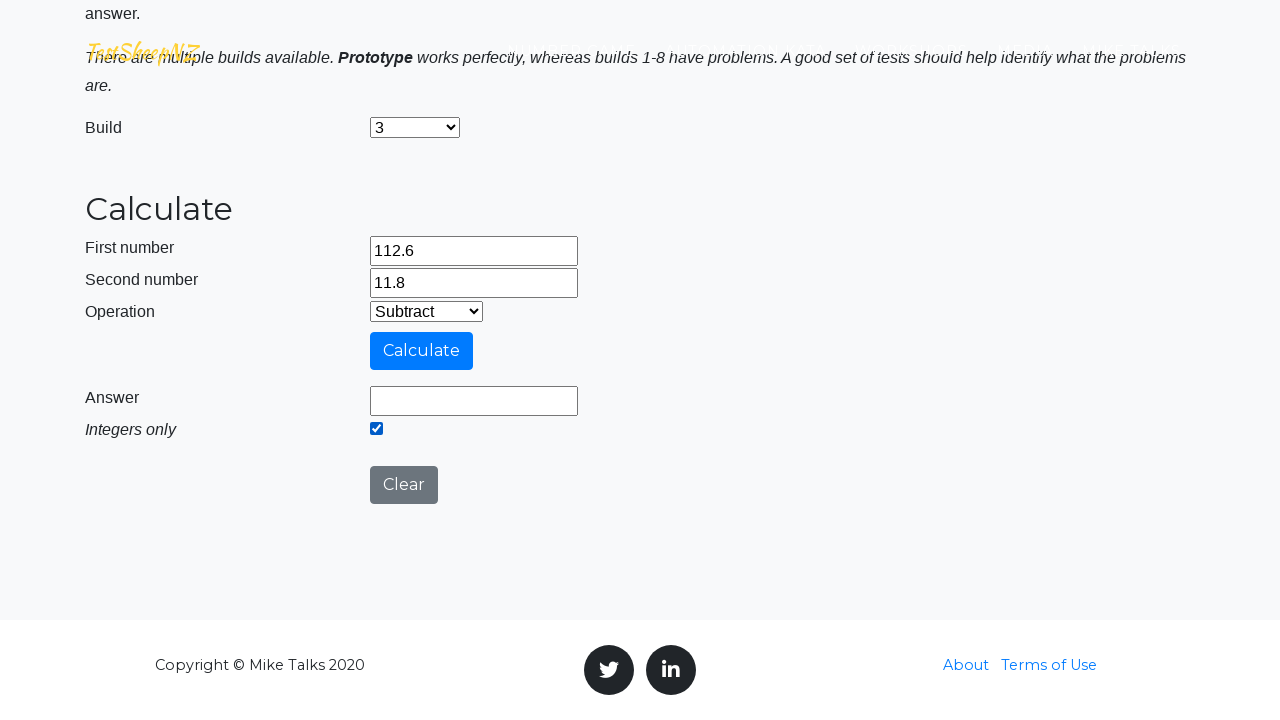

Clicked calculate button at (422, 351) on #calculateButton
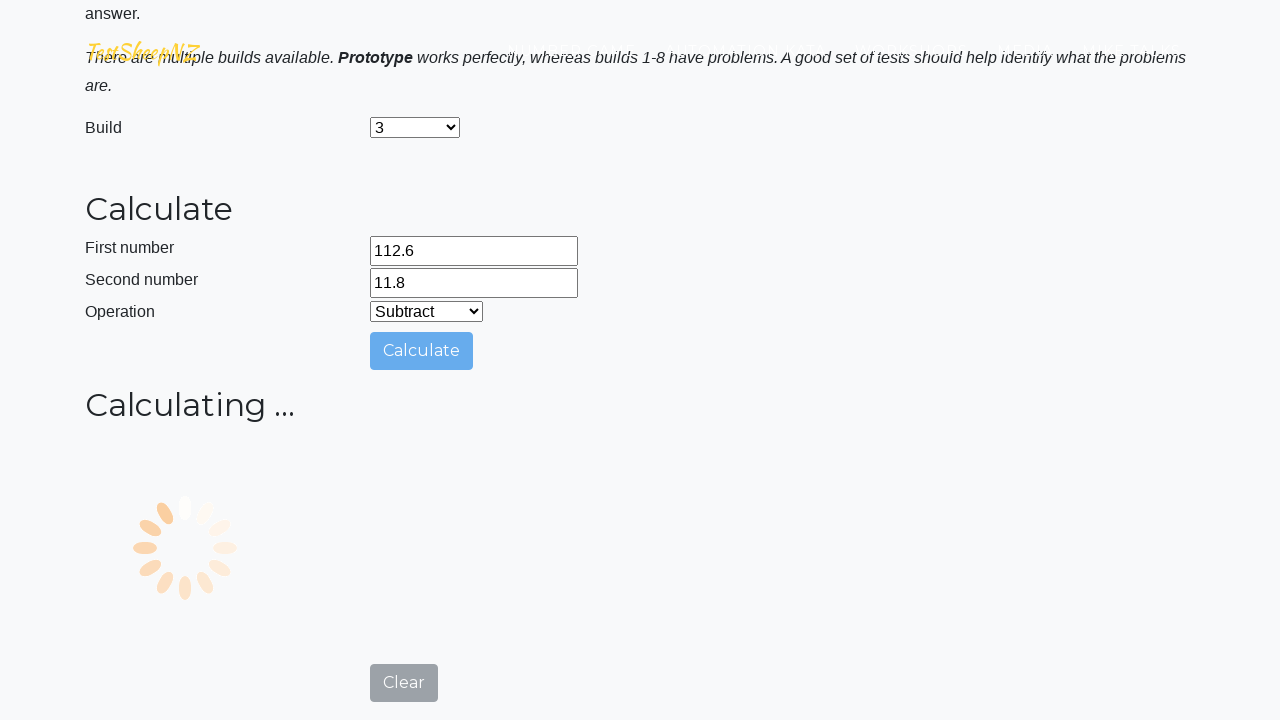

Answer field loaded and displayed result
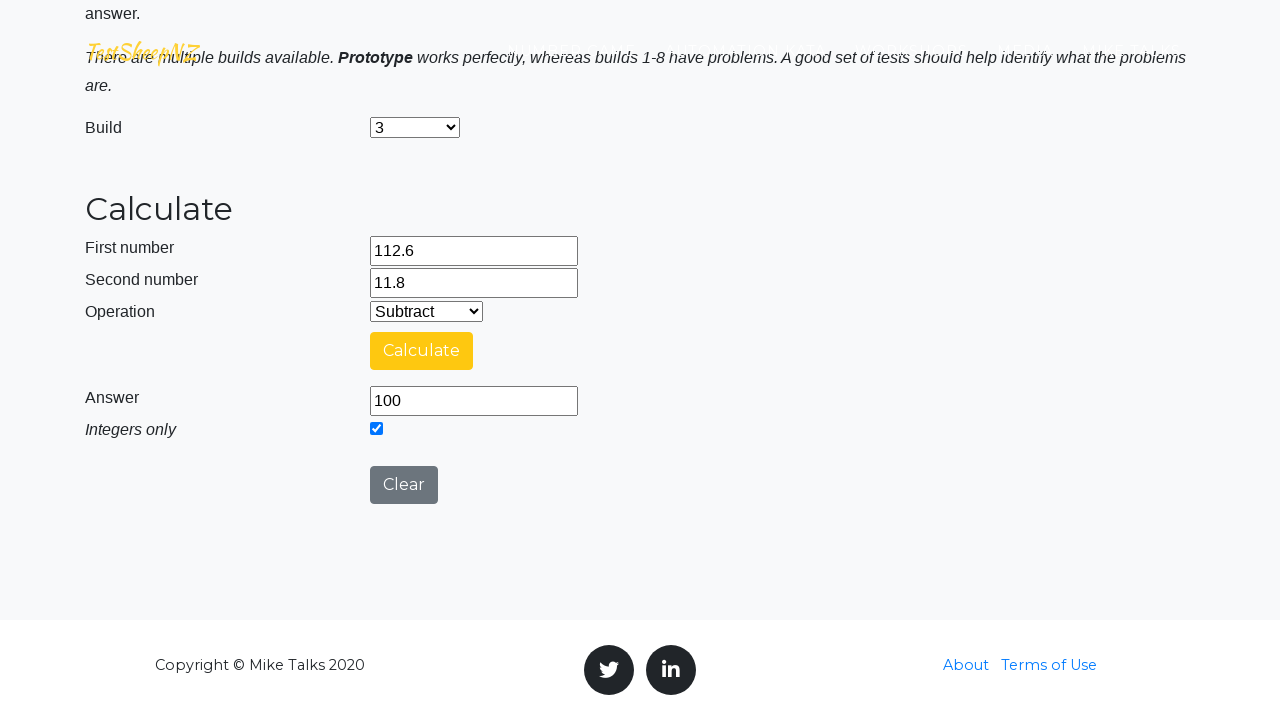

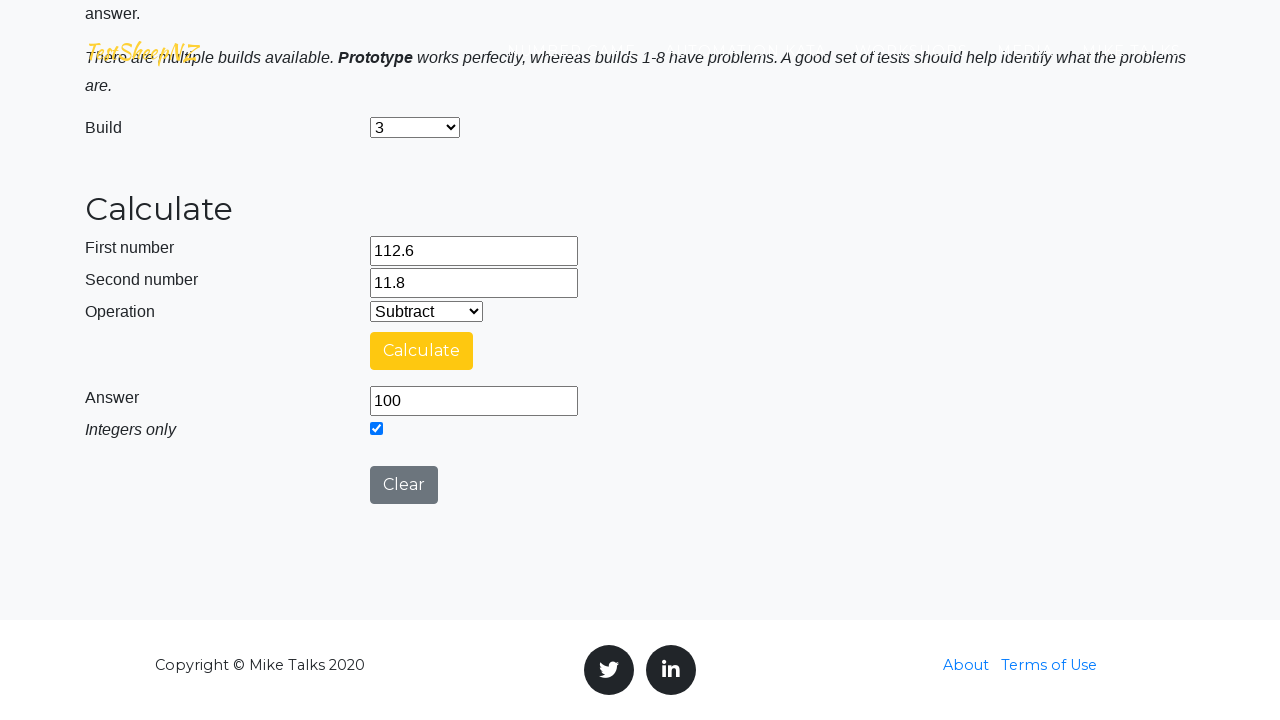